Tests drag and drop functionality using click-and-hold, move-to-element, and release approach

Starting URL: https://jqueryui.com/droppable/

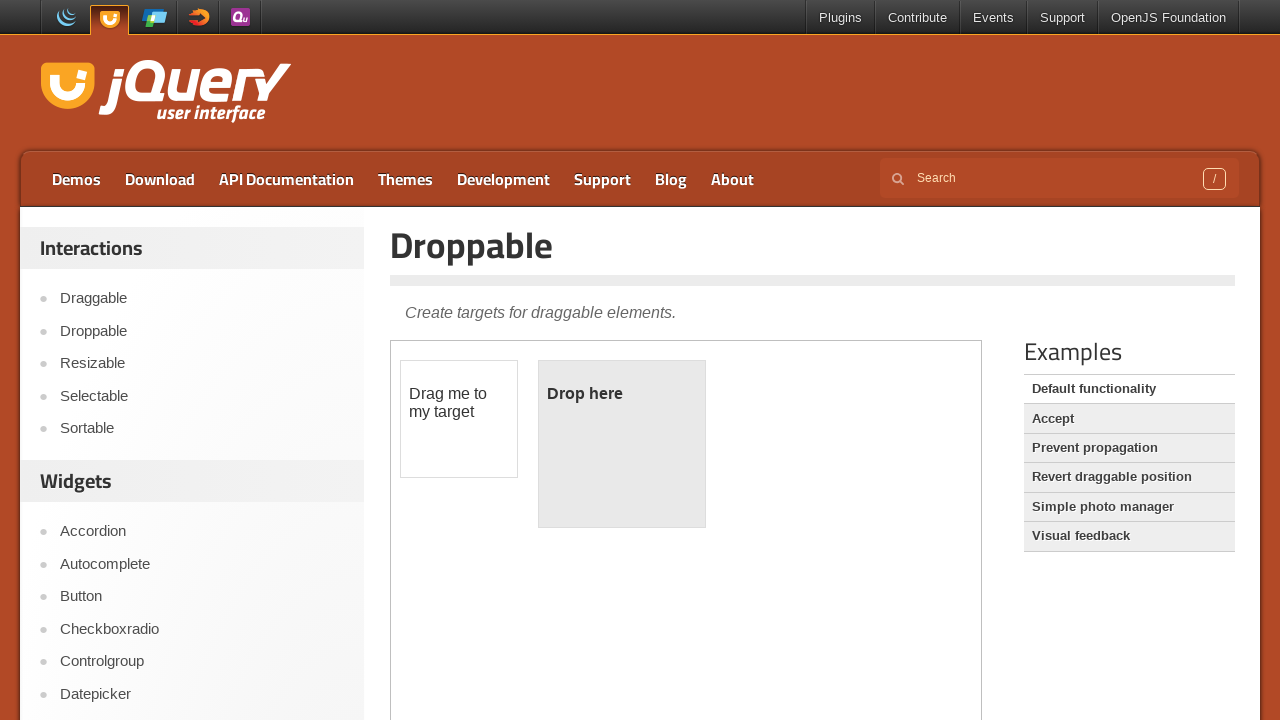

Navigated to jQuery UI droppable demo page
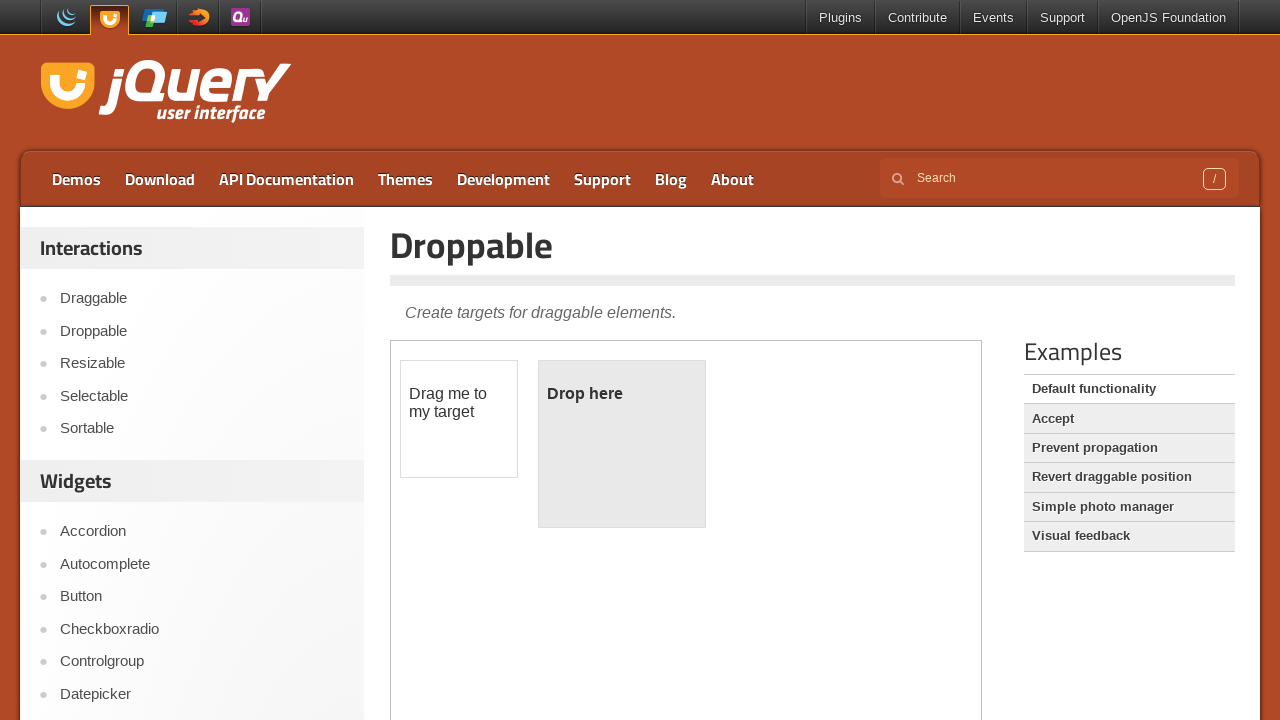

Located iframe containing drag and drop demo
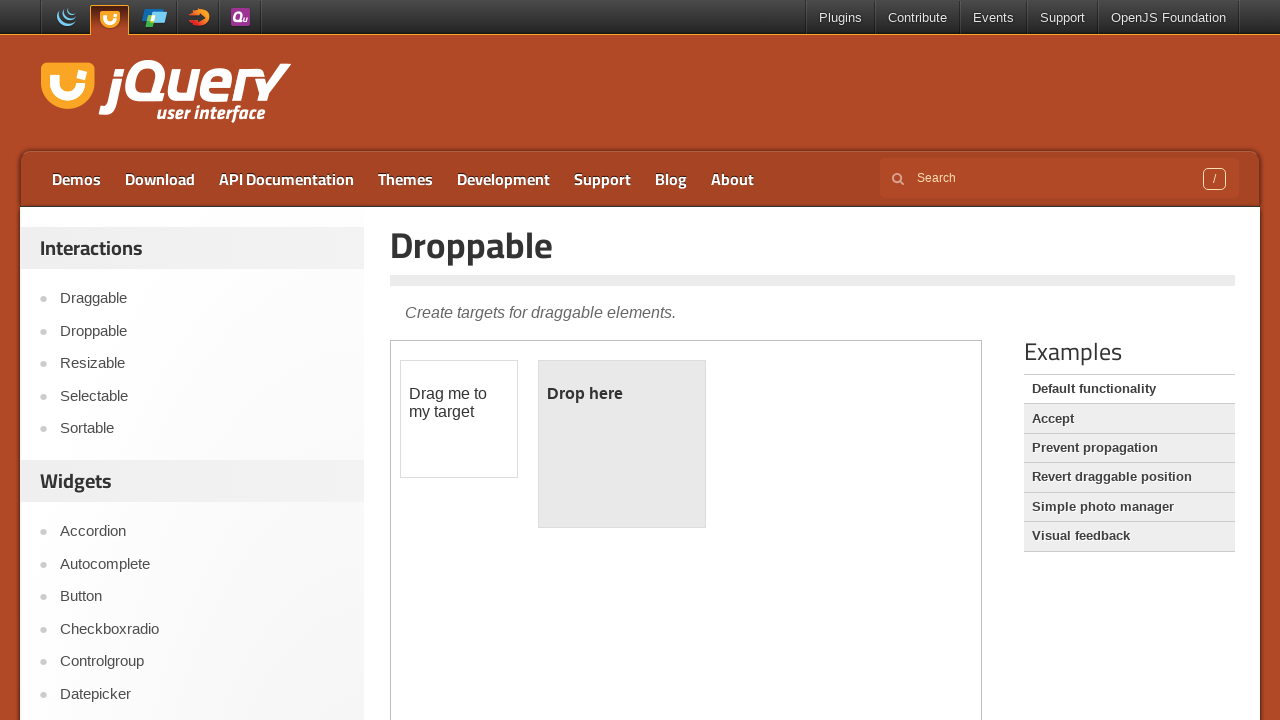

Located draggable element with ID 'draggable'
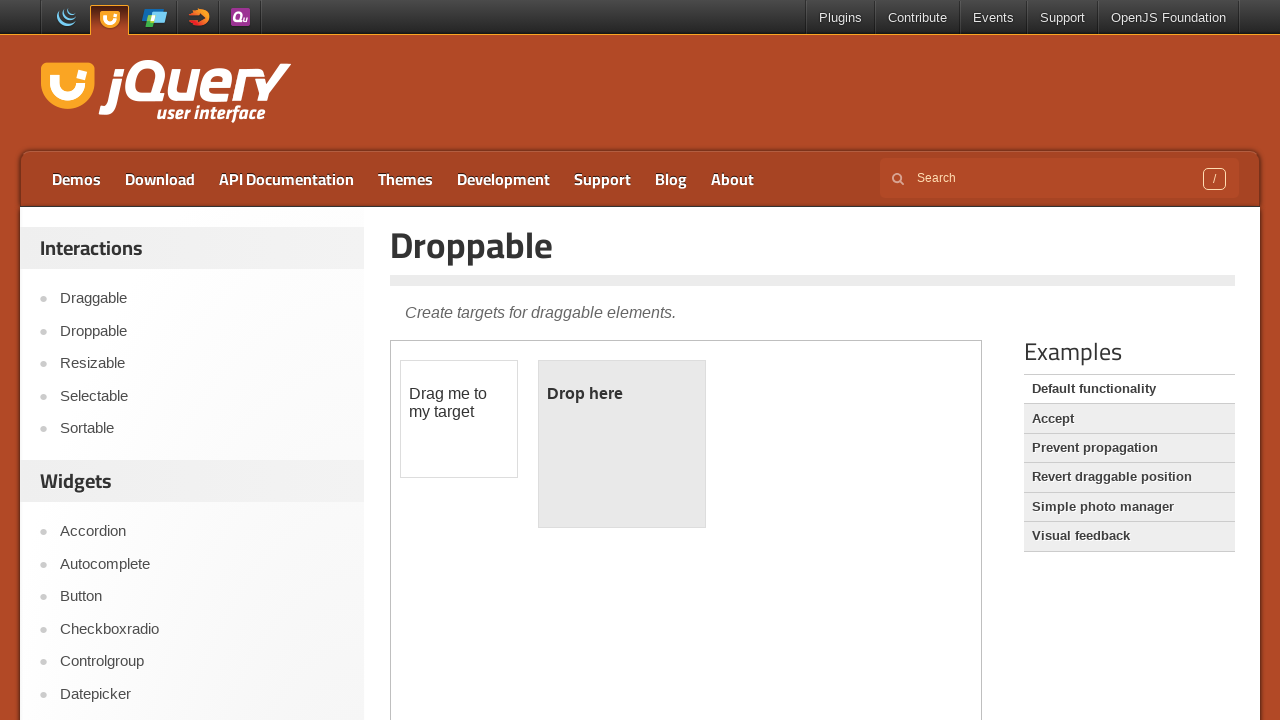

Located droppable element with ID 'droppable'
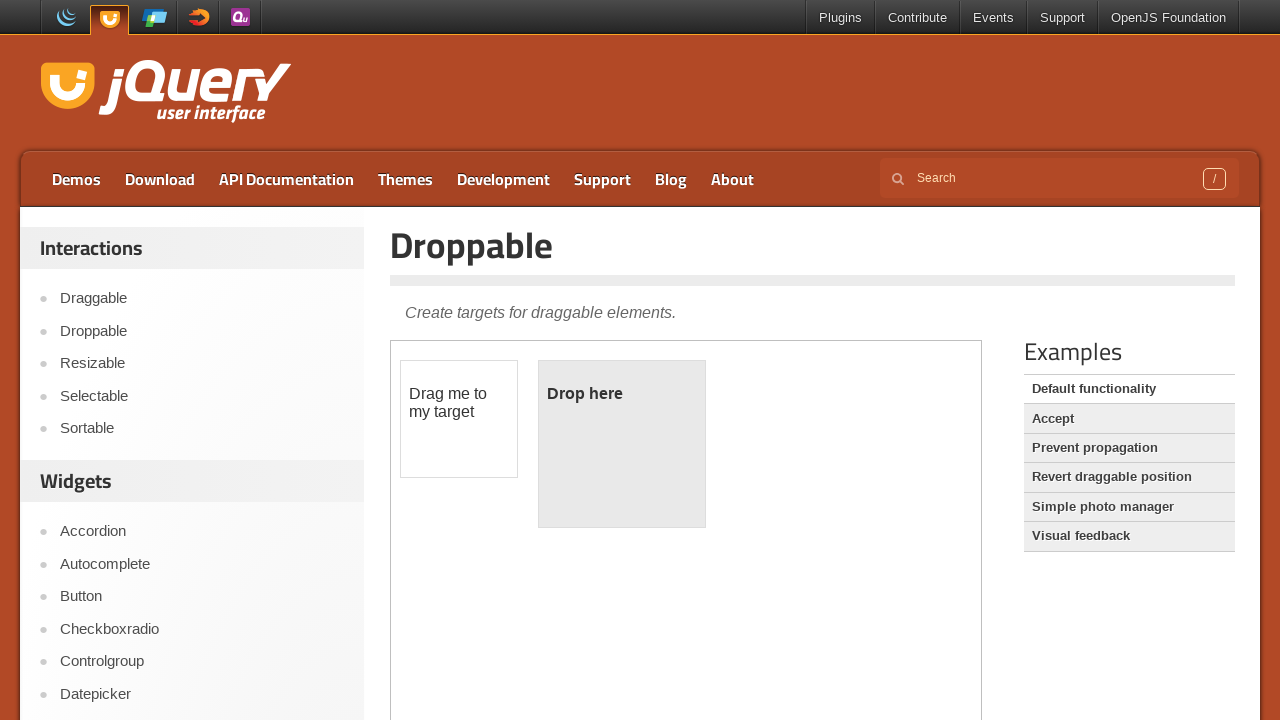

Performed drag and drop from draggable element to droppable element at (622, 444)
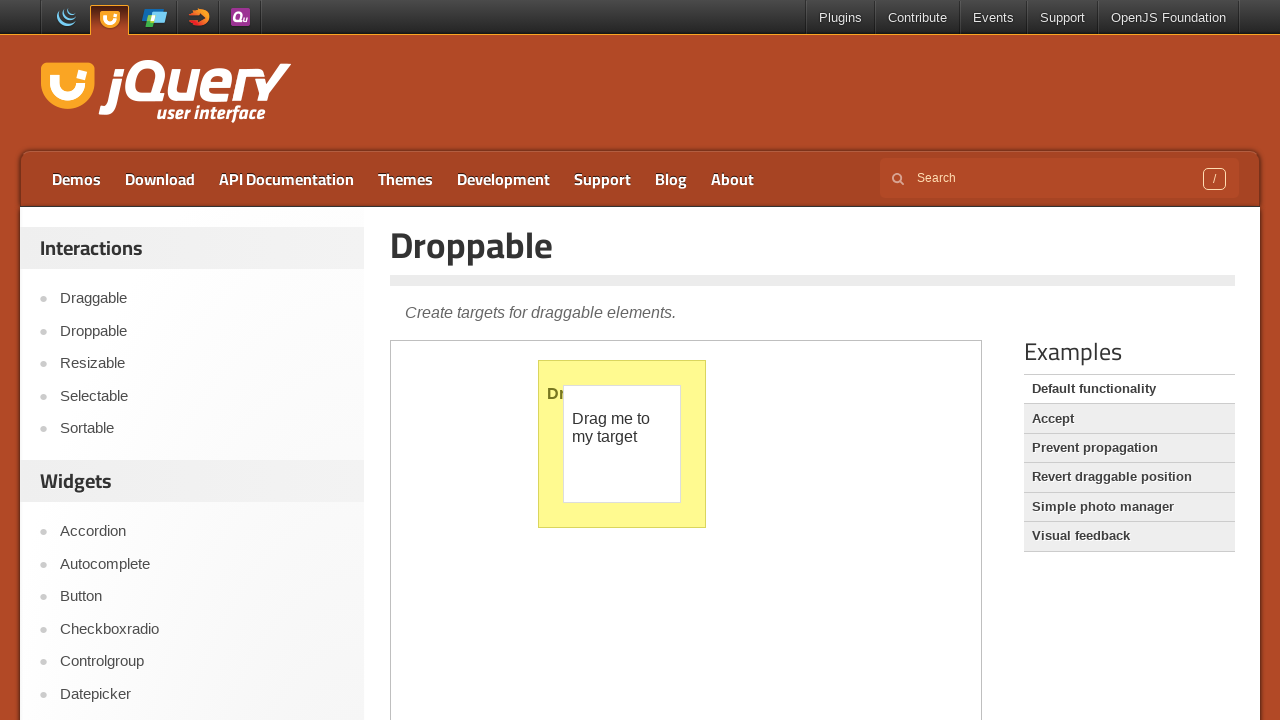

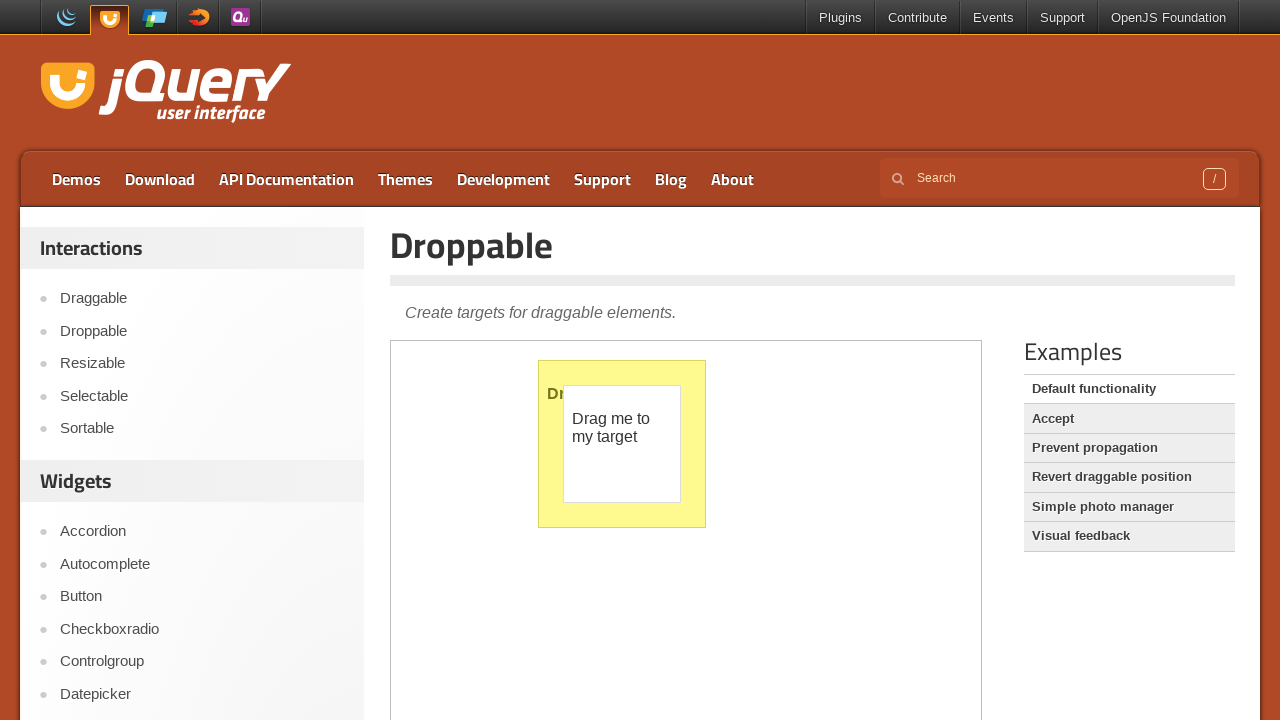